Tests a checkout form by filling in personal information, selecting country and state, entering payment details, and submitting the form.

Starting URL: https://getbootstrap.com/docs/4.0/examples/checkout/

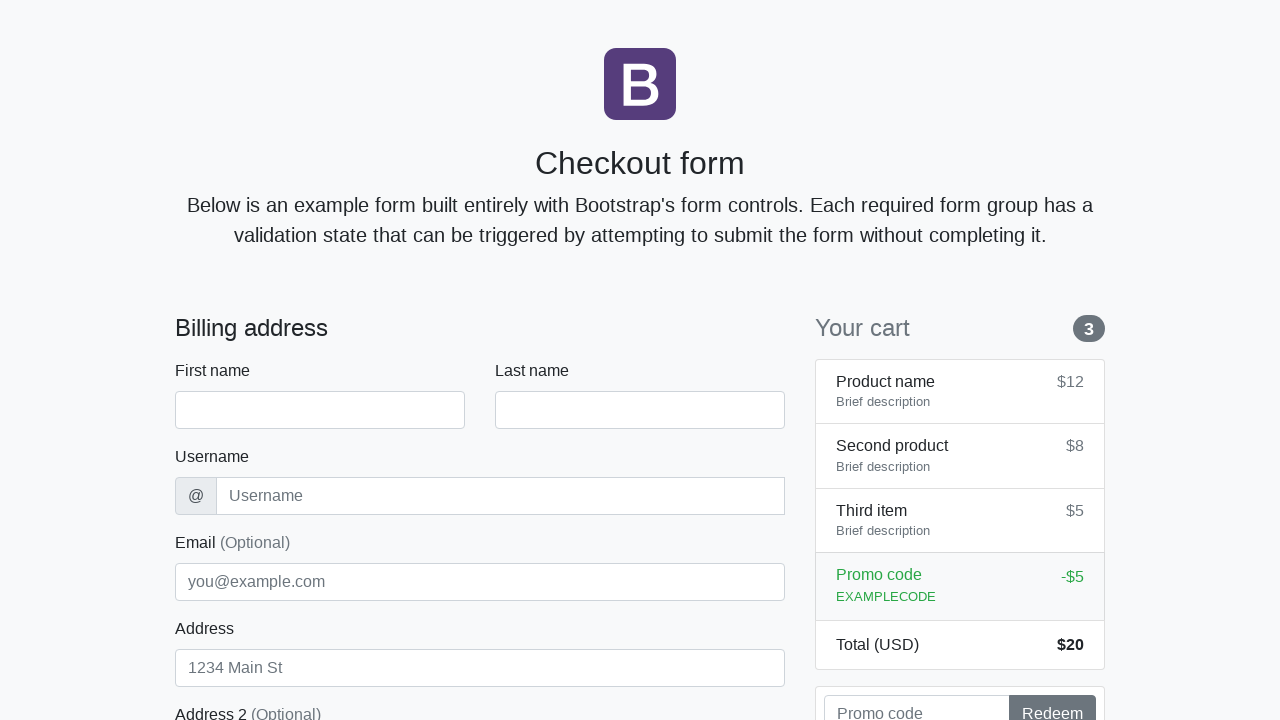

Waited for checkout form to load
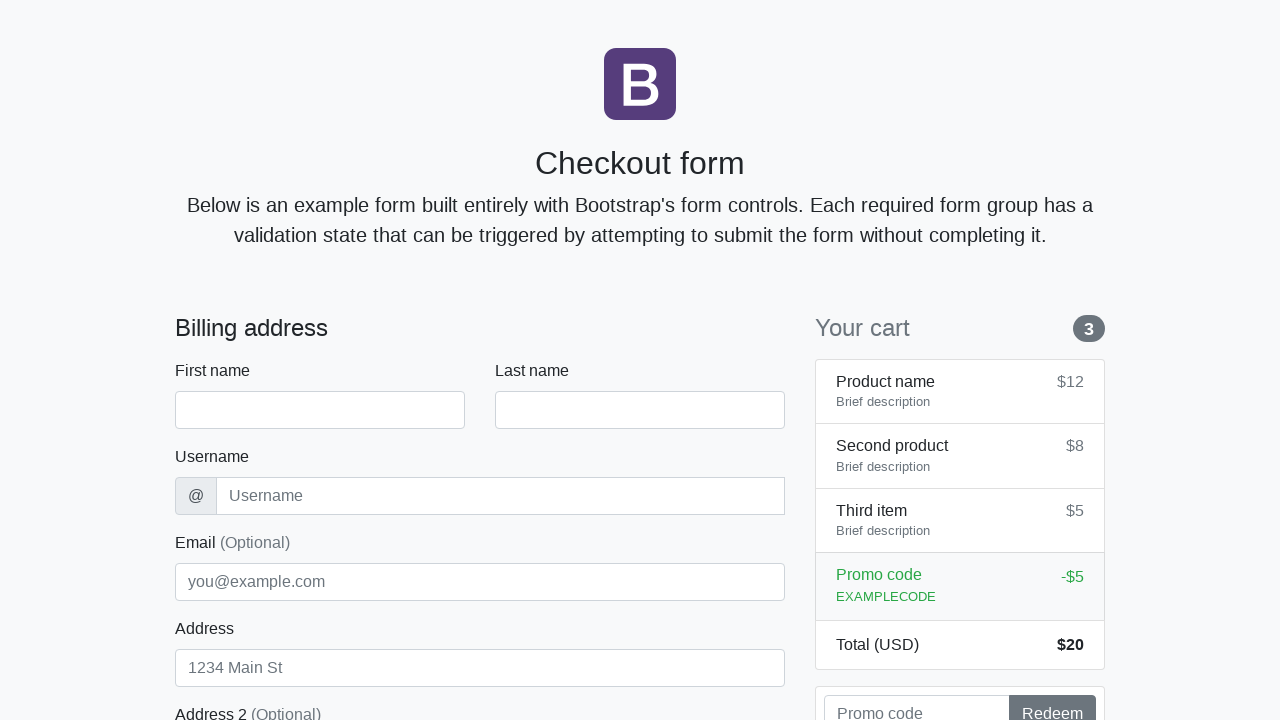

Filled first name with 'Amanda' on #firstName
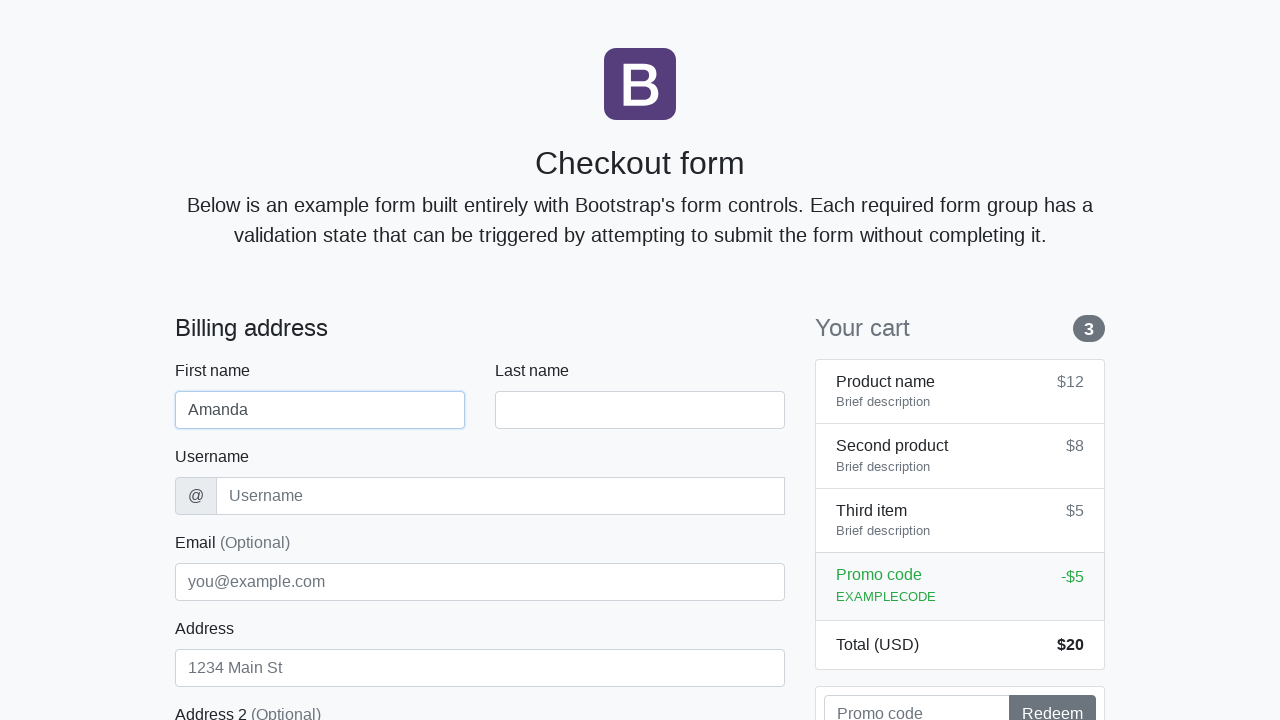

Filled last name with 'Wilson' on #lastName
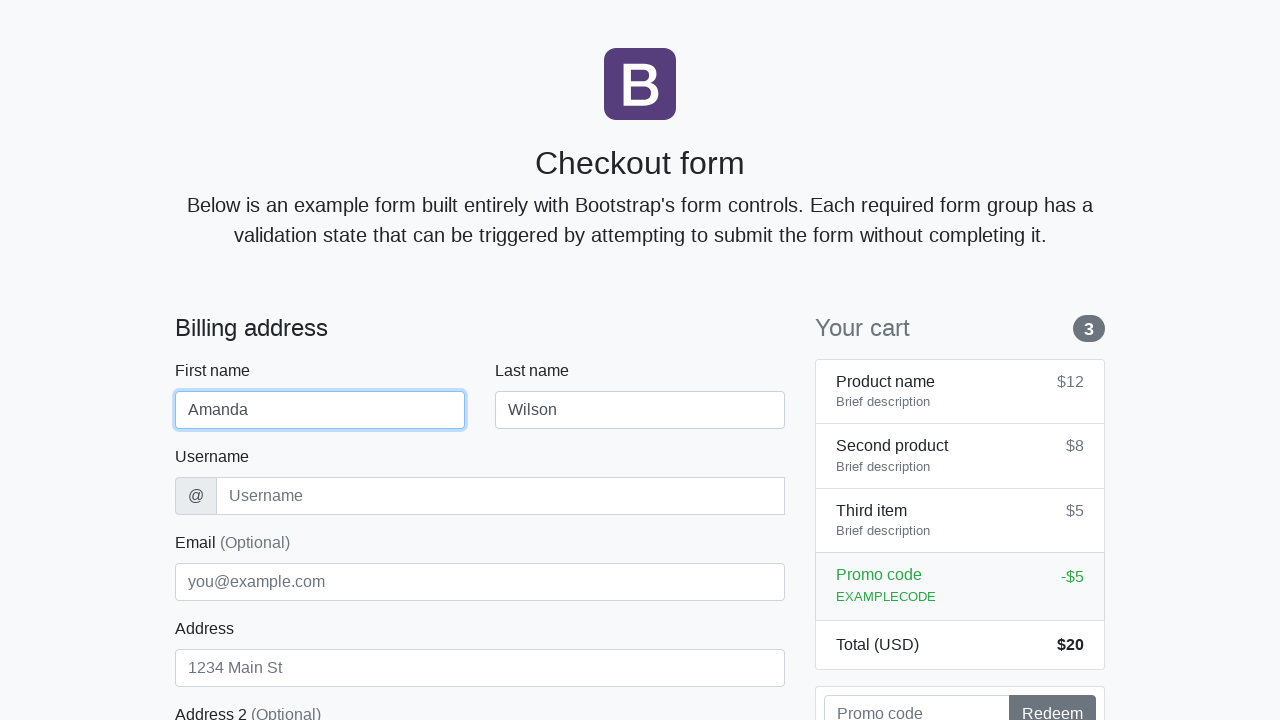

Filled username with 'awilson21' on #username
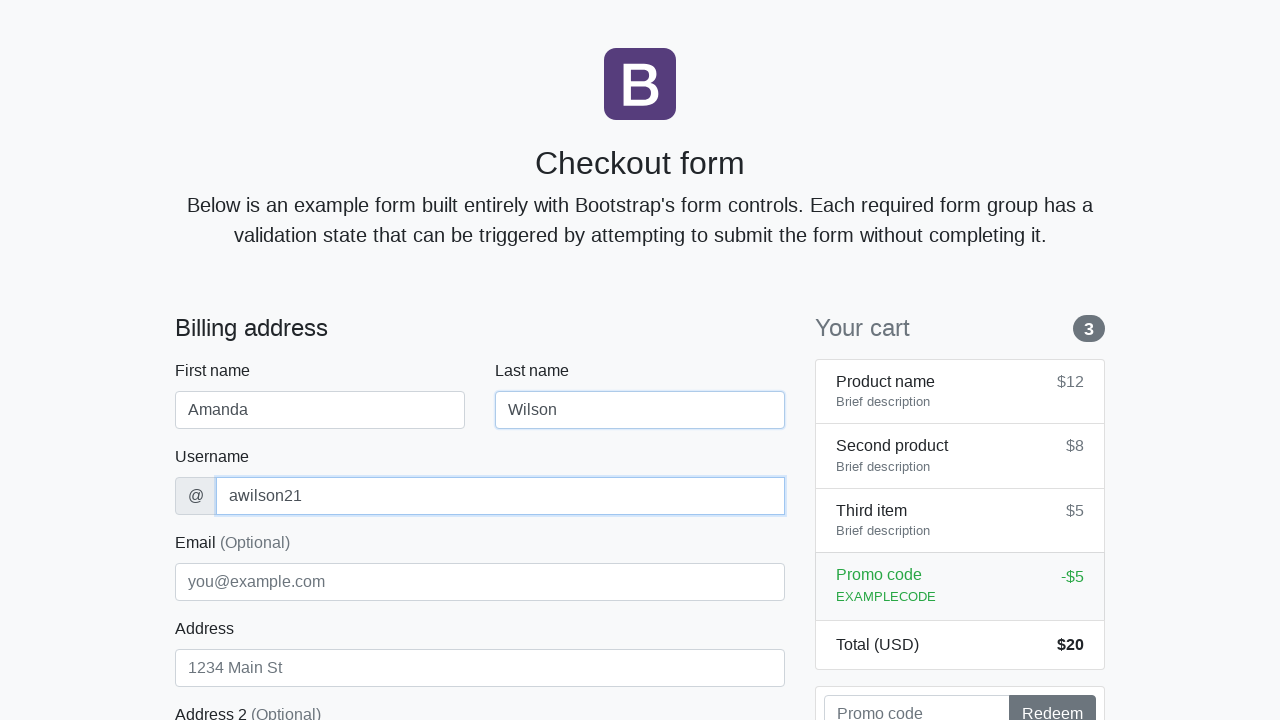

Filled address with 'Spruce Court 258' on #address
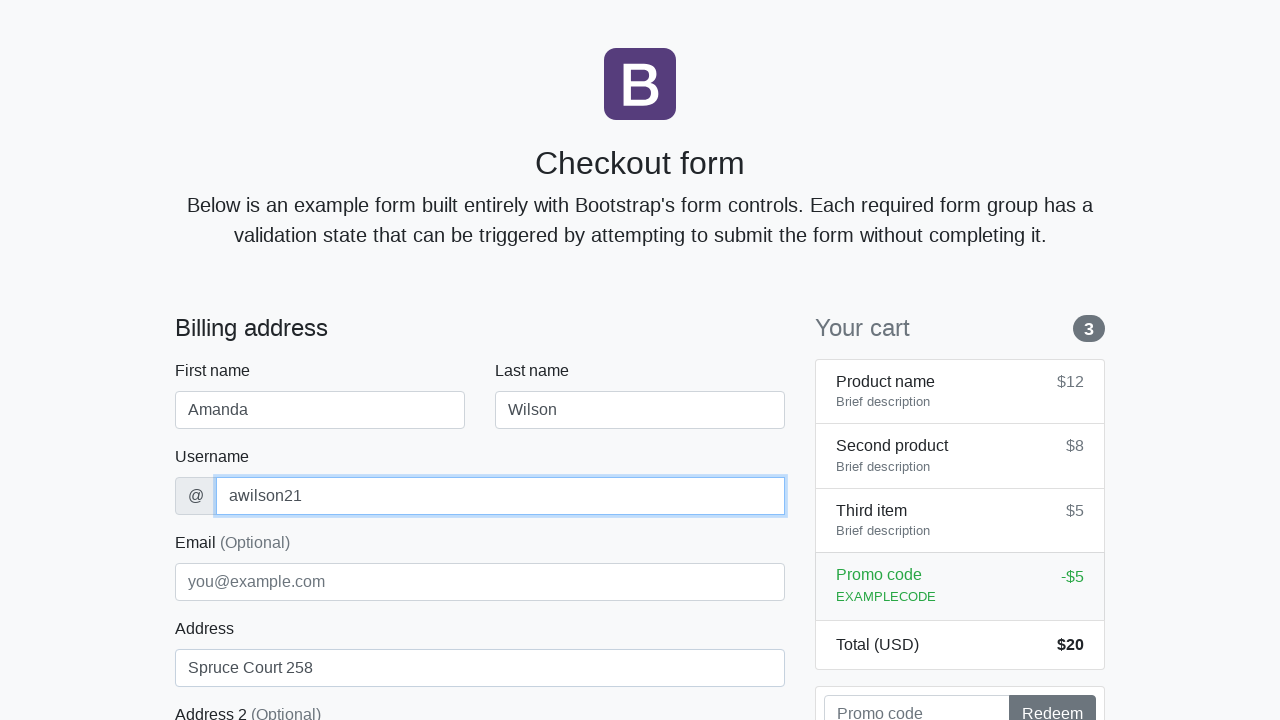

Filled email with 'amanda.wilson@example.com' on #email
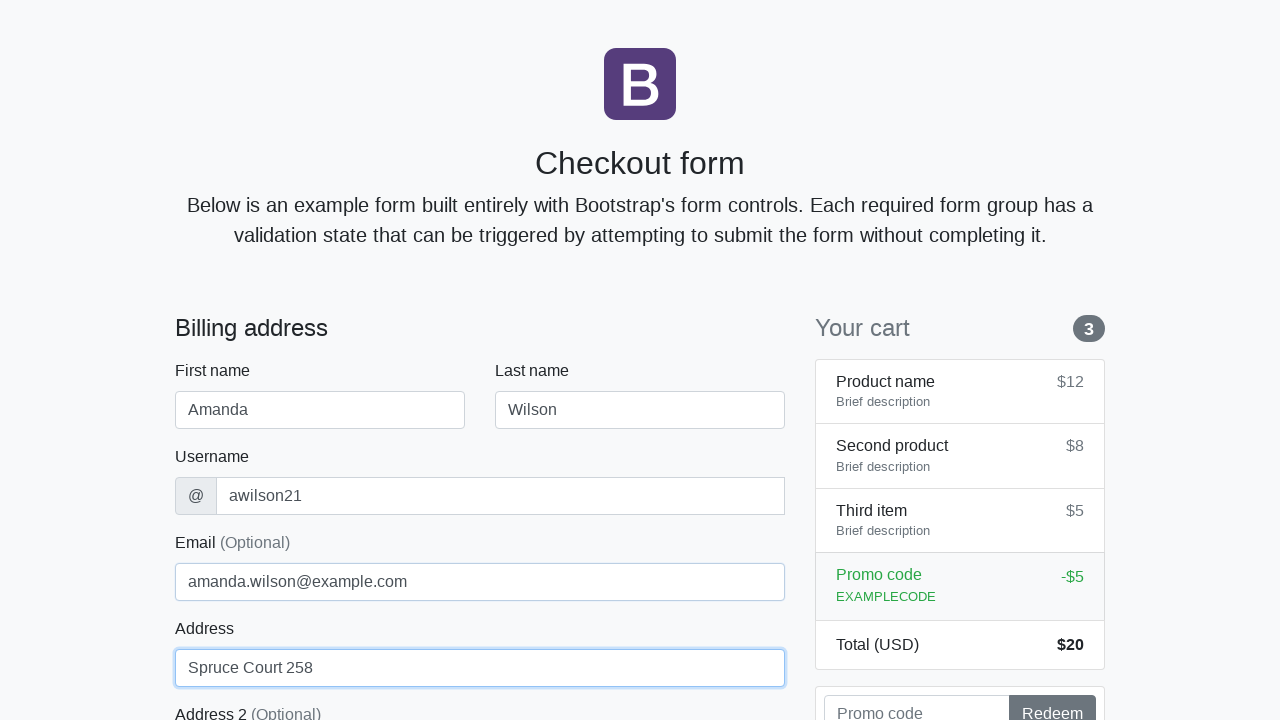

Selected country as 'United States' on #country
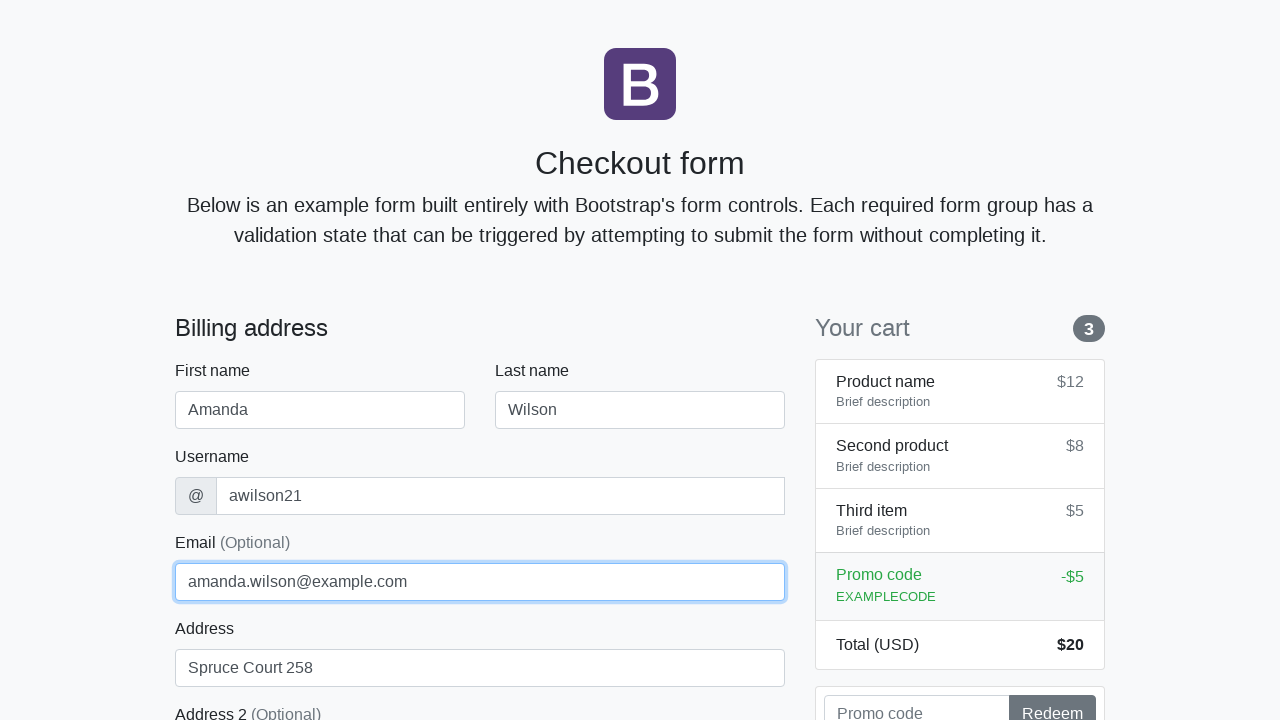

Selected state as 'California' on #state
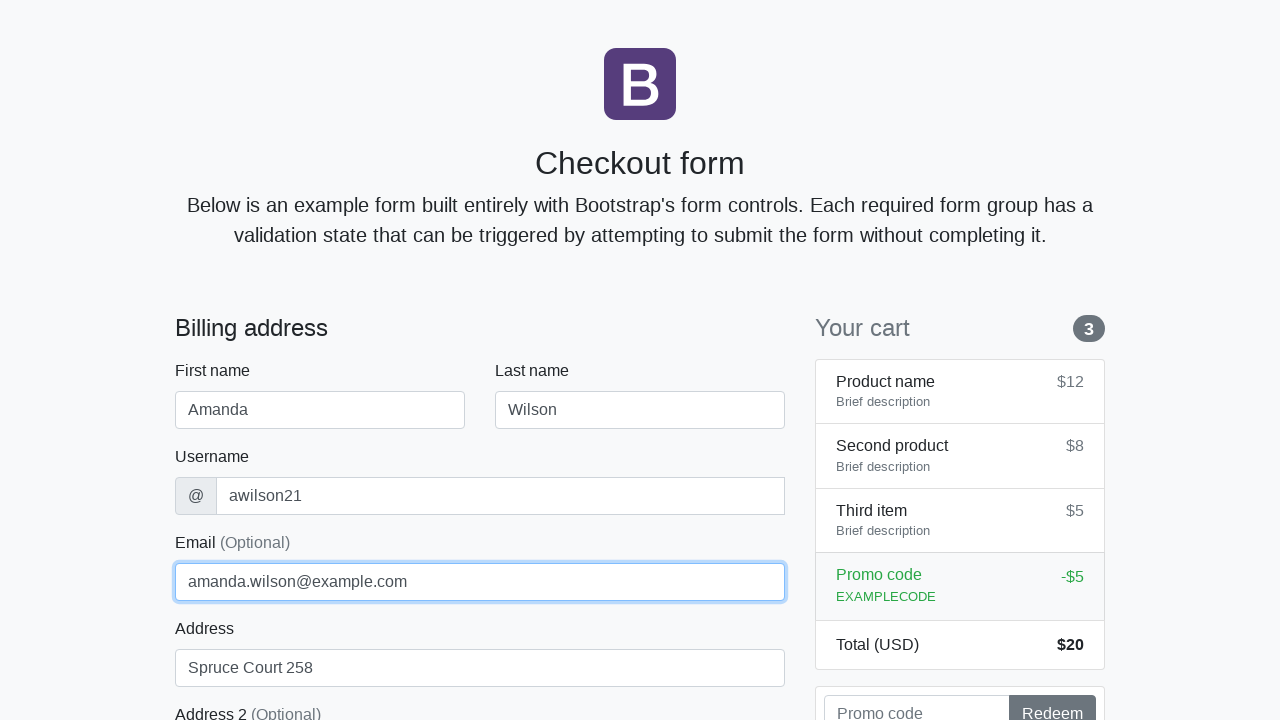

Filled zip code with '92037' on #zip
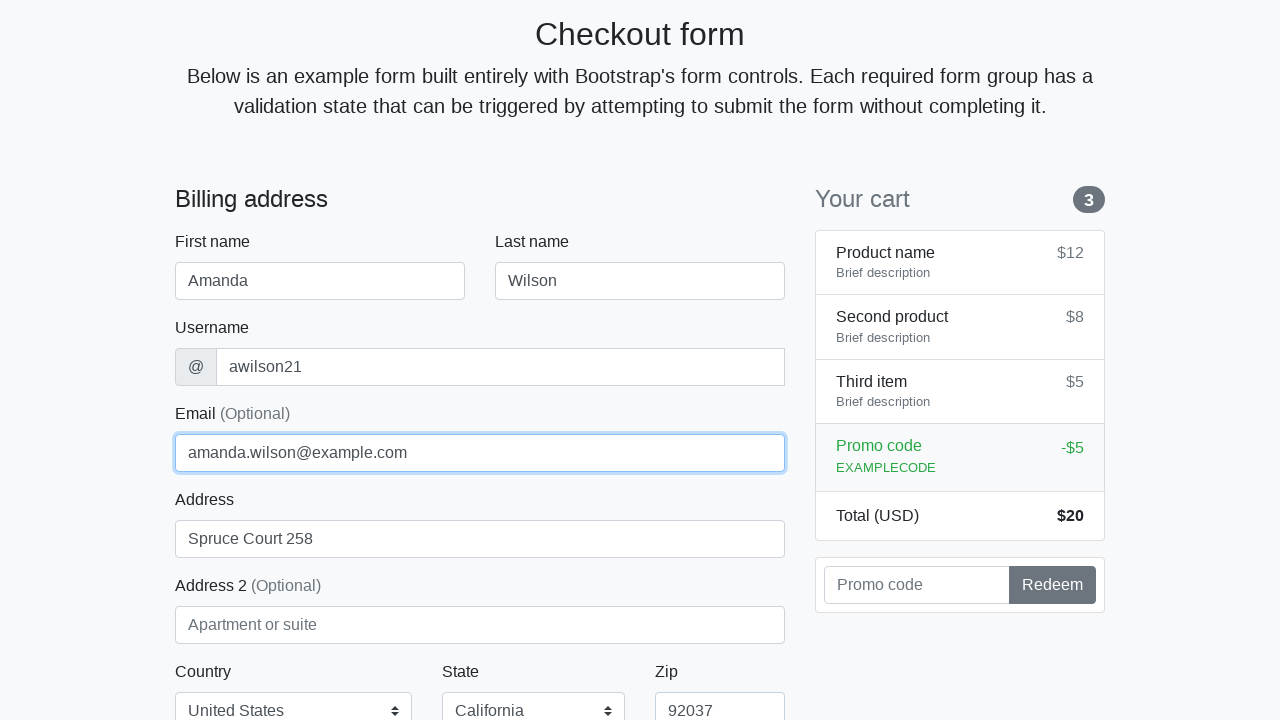

Filled cardholder name with 'Amanda Wilson' on #cc-name
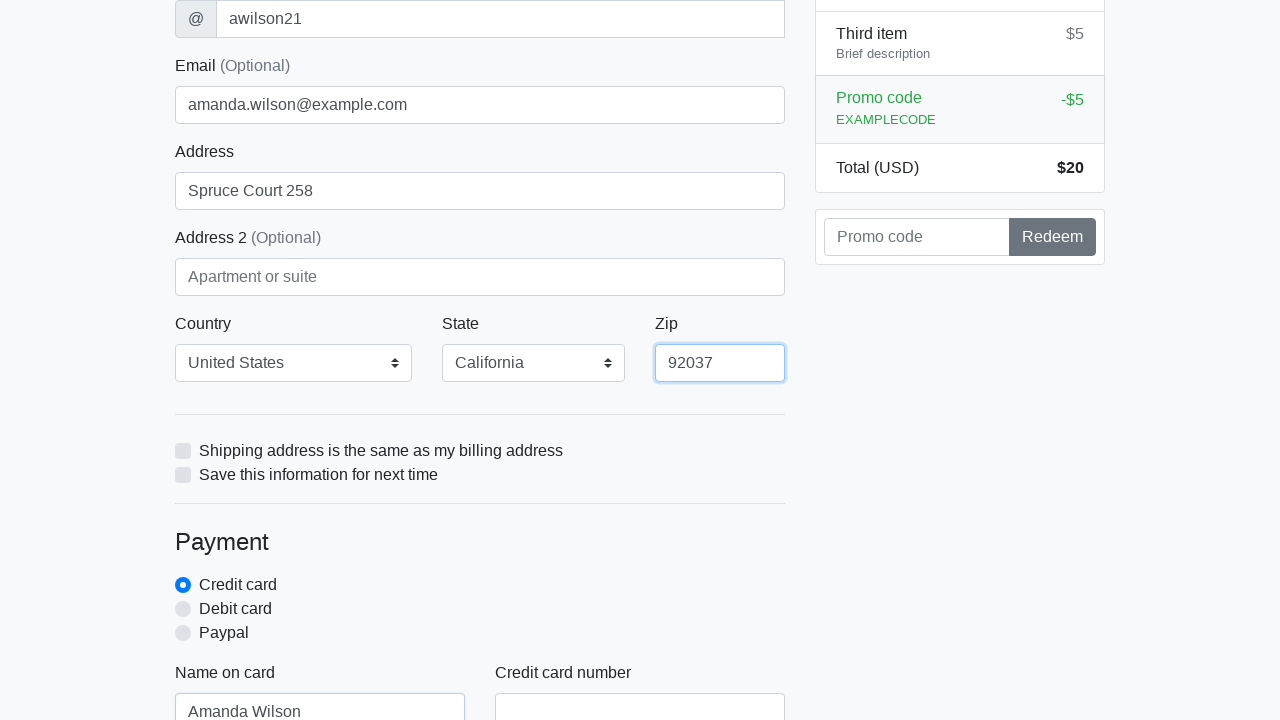

Filled credit card number on #cc-number
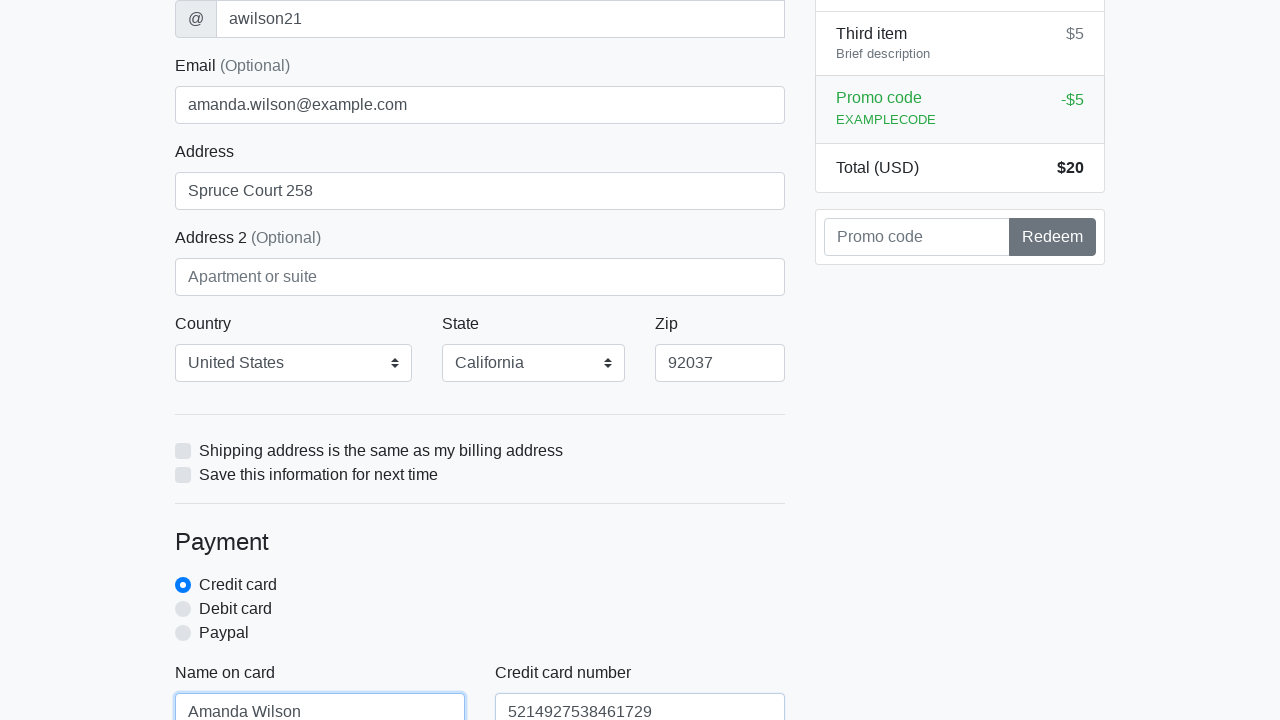

Filled card expiration date with '07/25' on #cc-expiration
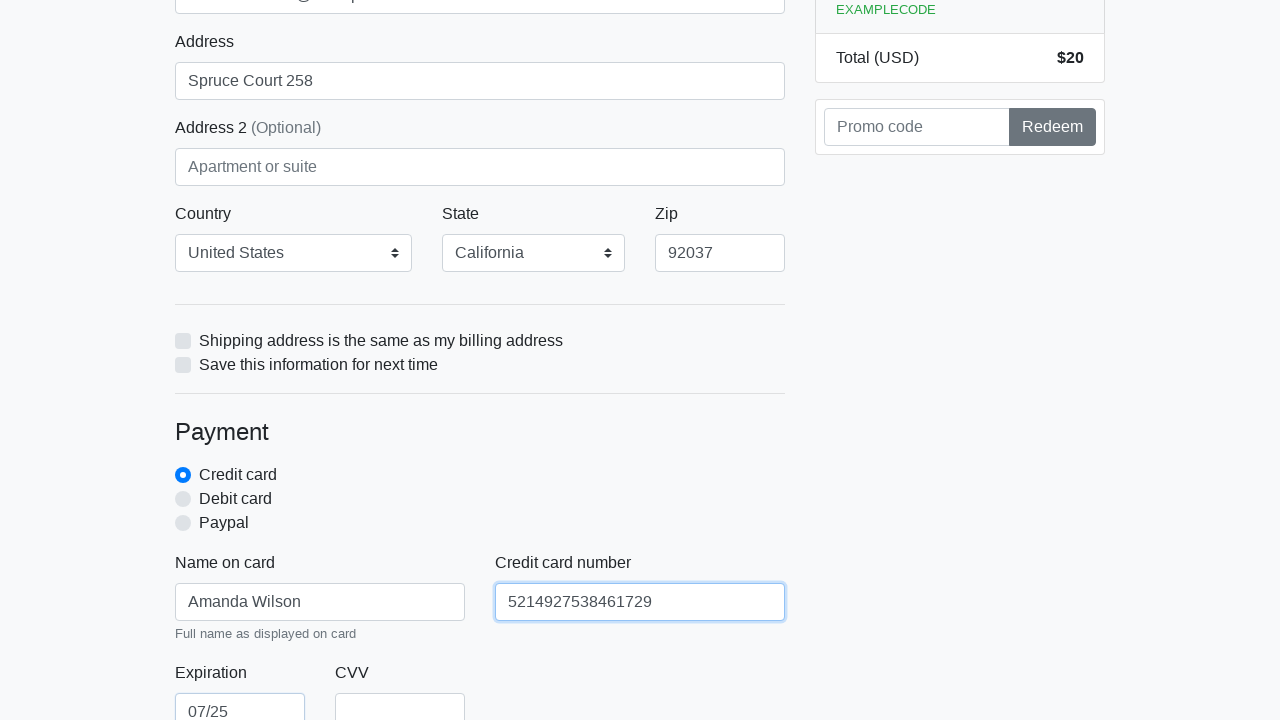

Filled card CVV with '741' on #cc-cvv
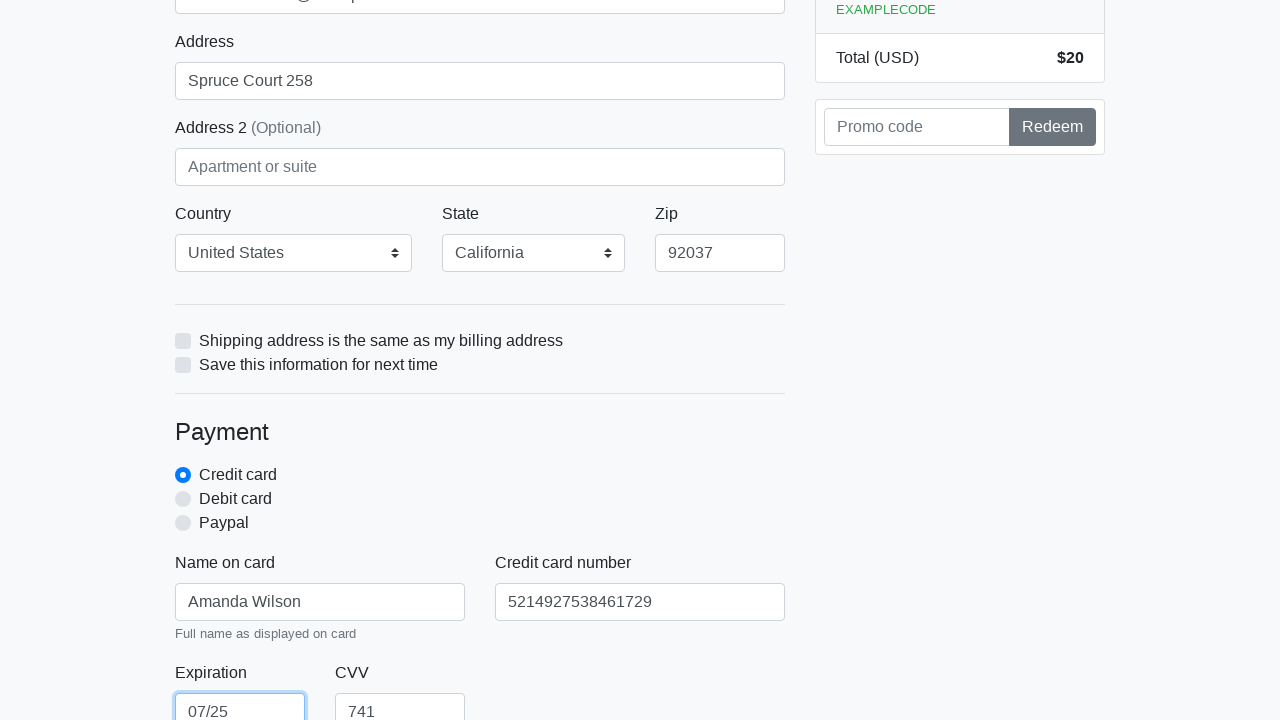

Clicked submit button to complete checkout at (480, 500) on xpath=/html/body/div/div[2]/div[2]/form/button
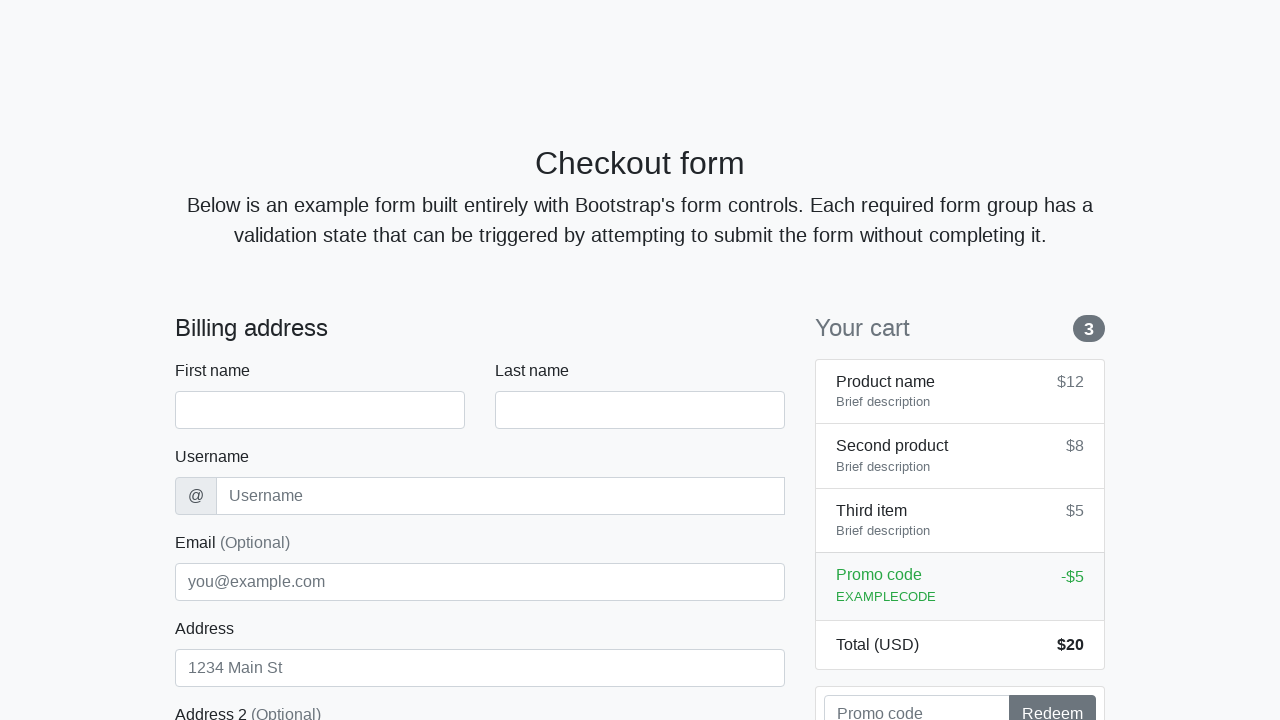

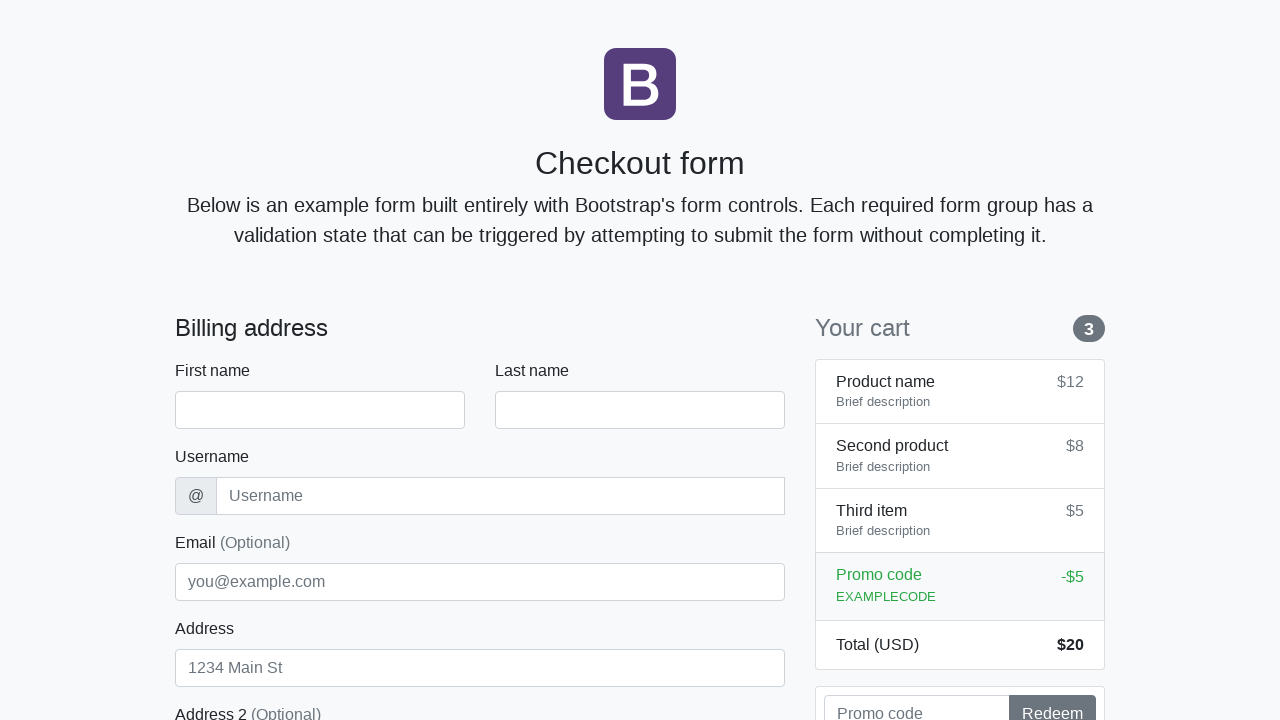